Tests that you can cancel out of an error message by fixing the input and clicking cancel

Starting URL: https://devmountain-qa.github.io/employee-manager/1.2_Version/index.html

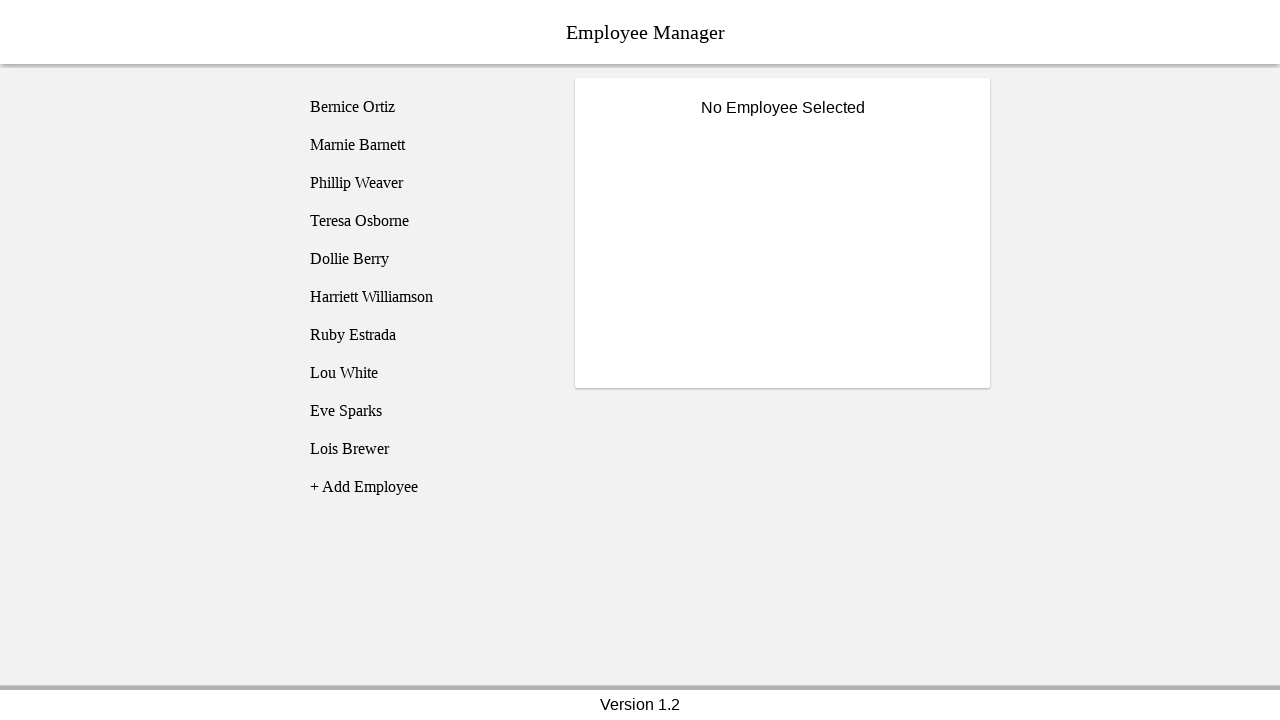

Clicked on Bernice Ortiz employee at (425, 107) on [name='employee1']
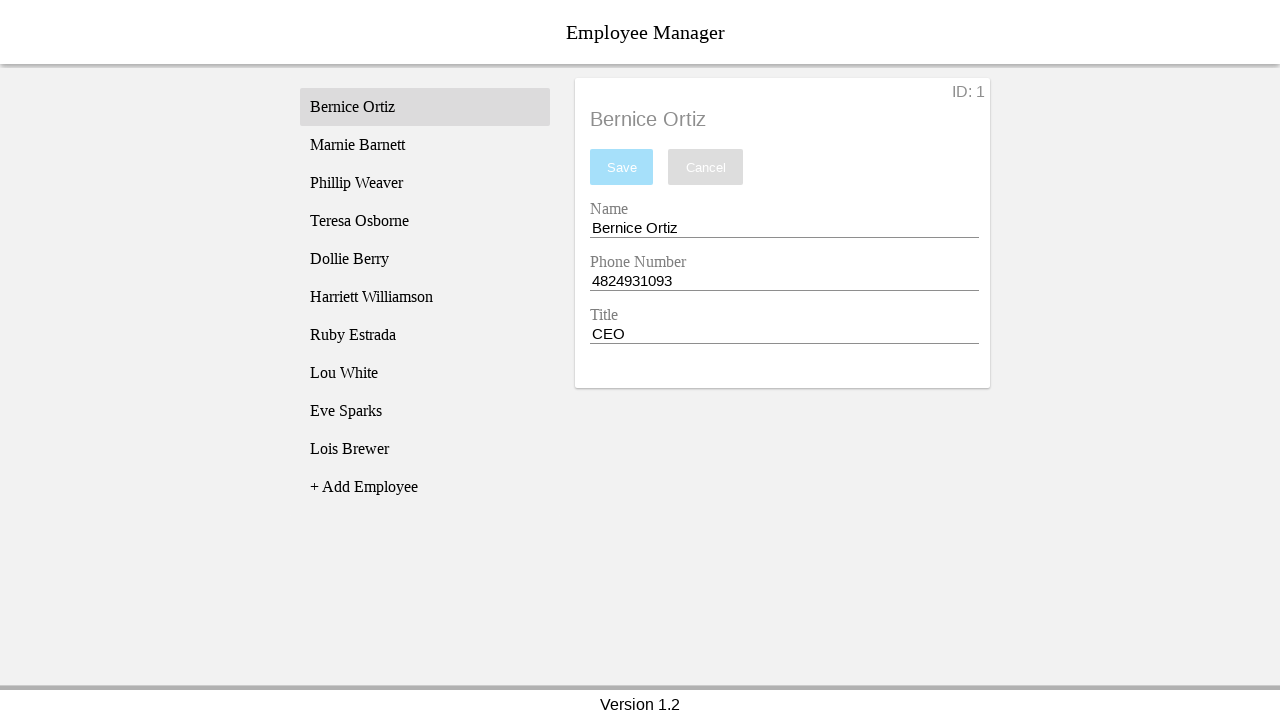

Name input field became visible
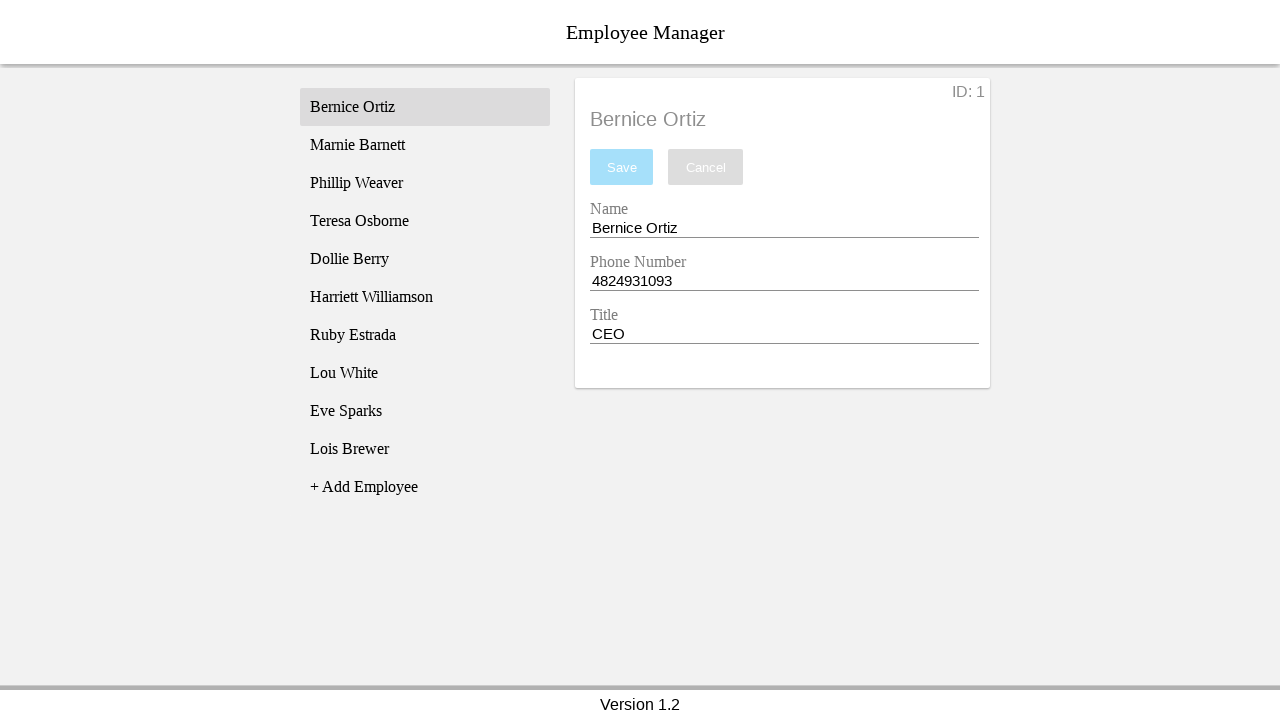

Cleared name input field on [name='nameEntry']
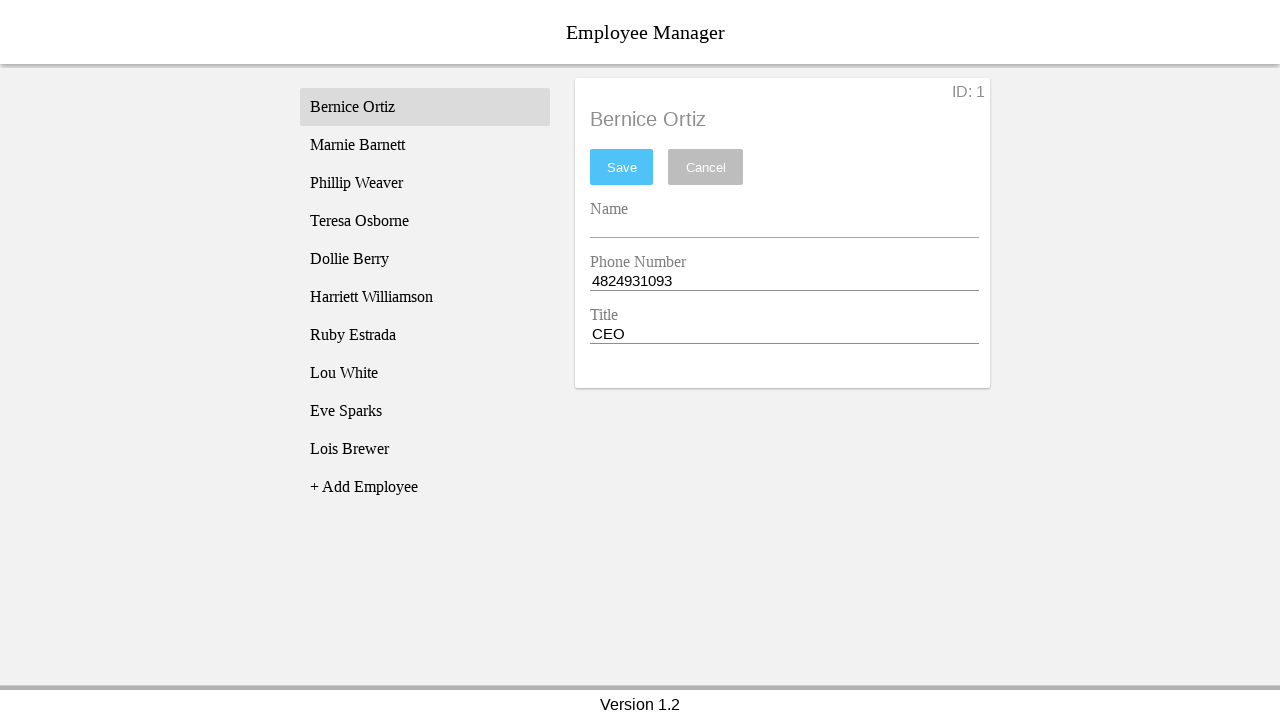

Pressed Space key in name input on [name='nameEntry']
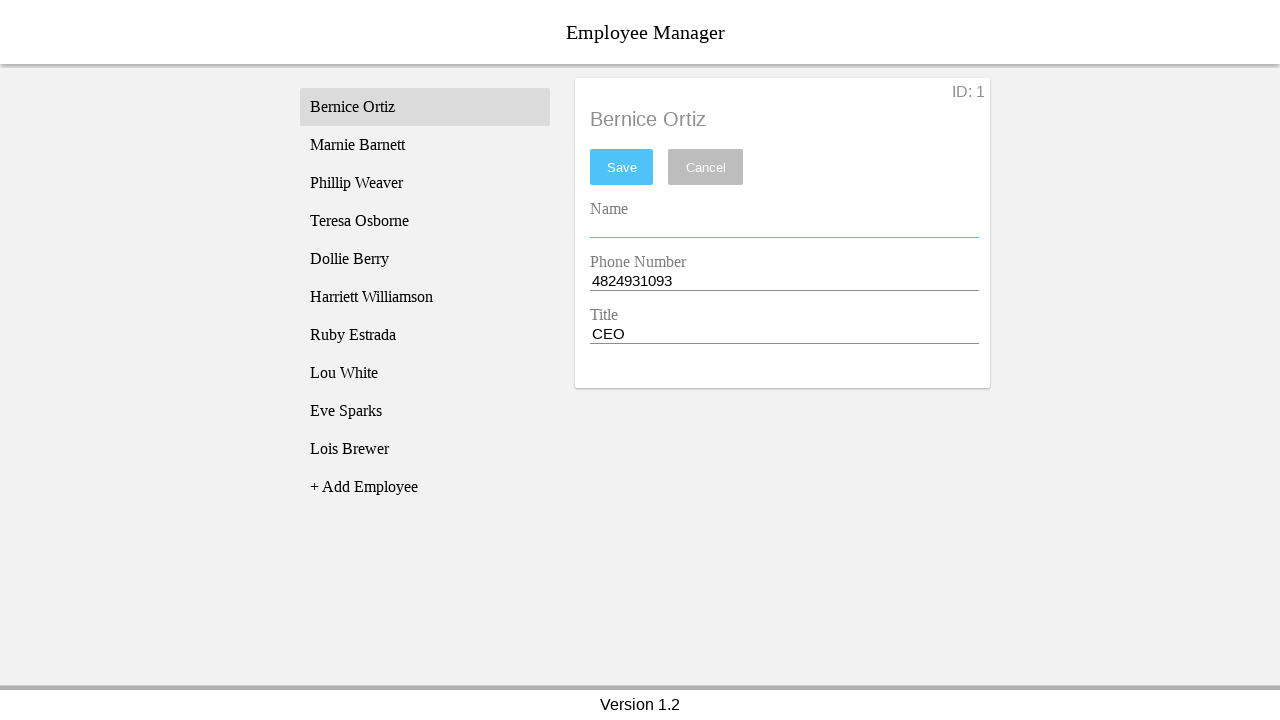

Pressed Backspace key to remove space on [name='nameEntry']
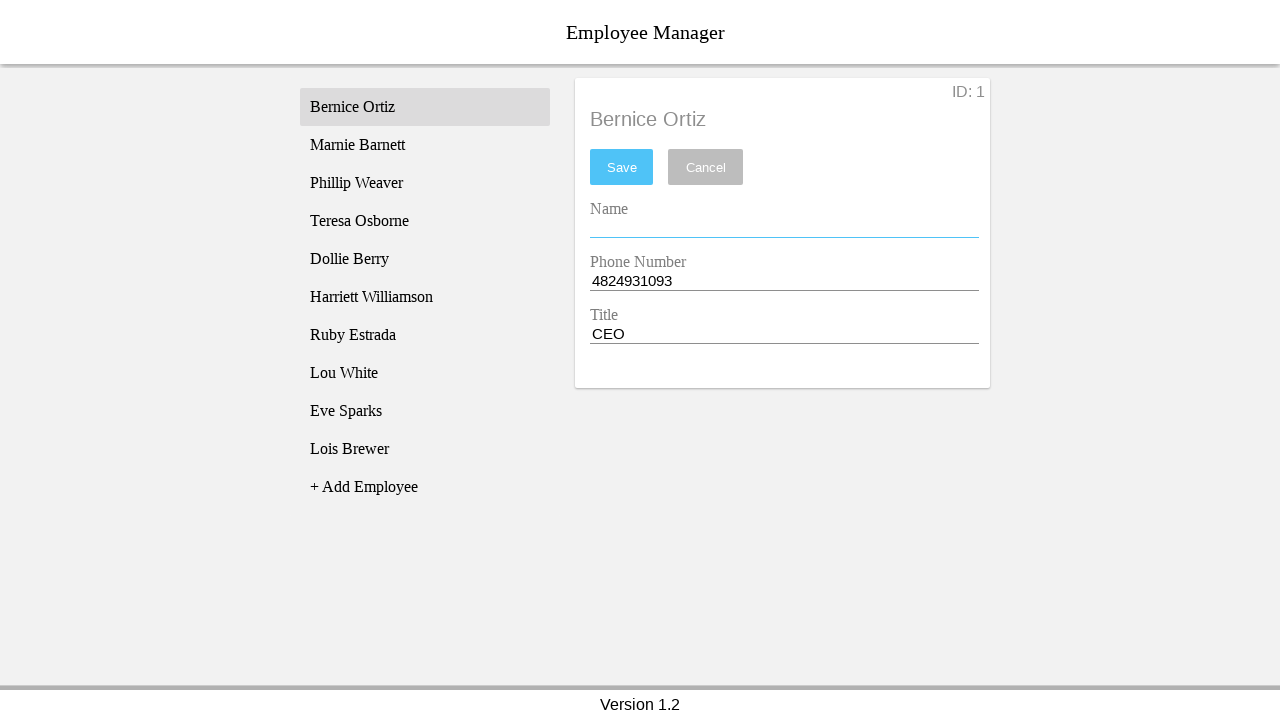

Clicked save button to trigger validation error at (622, 167) on #saveBtn
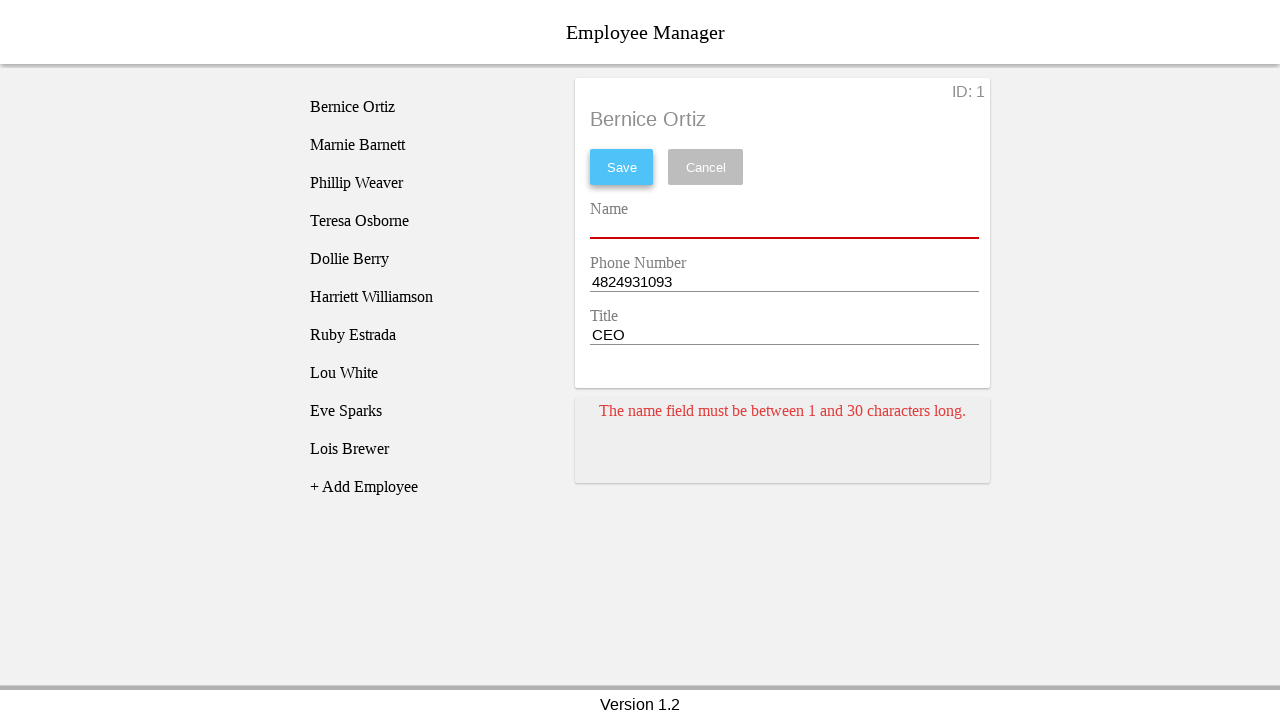

Error message card appeared
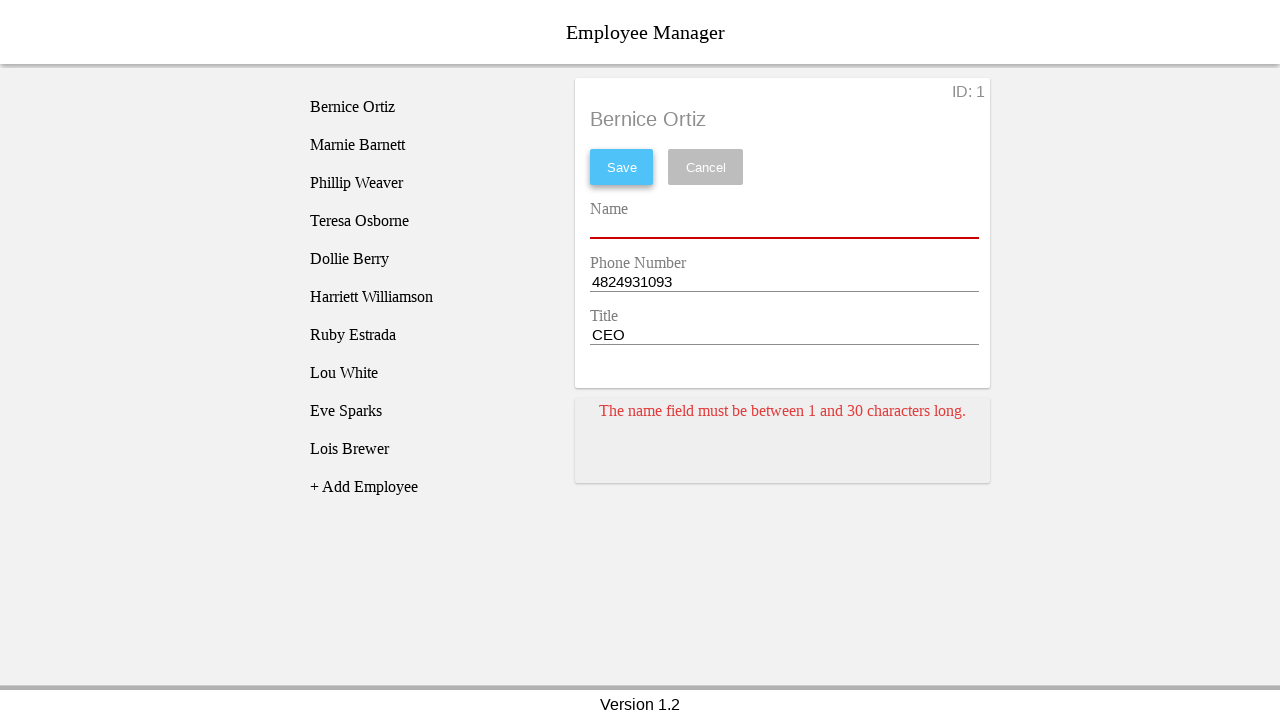

Added space character to make name input valid on [name='nameEntry']
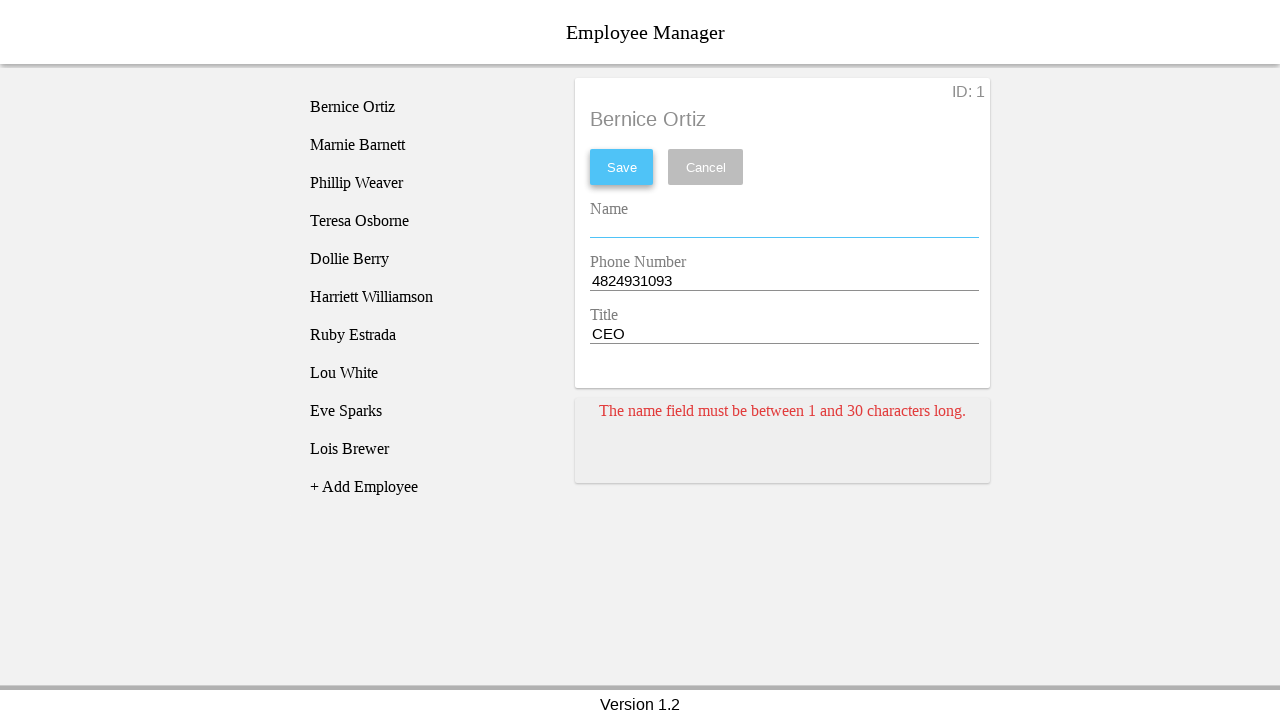

Clicked cancel button to dismiss error message at (706, 167) on [name='cancel']
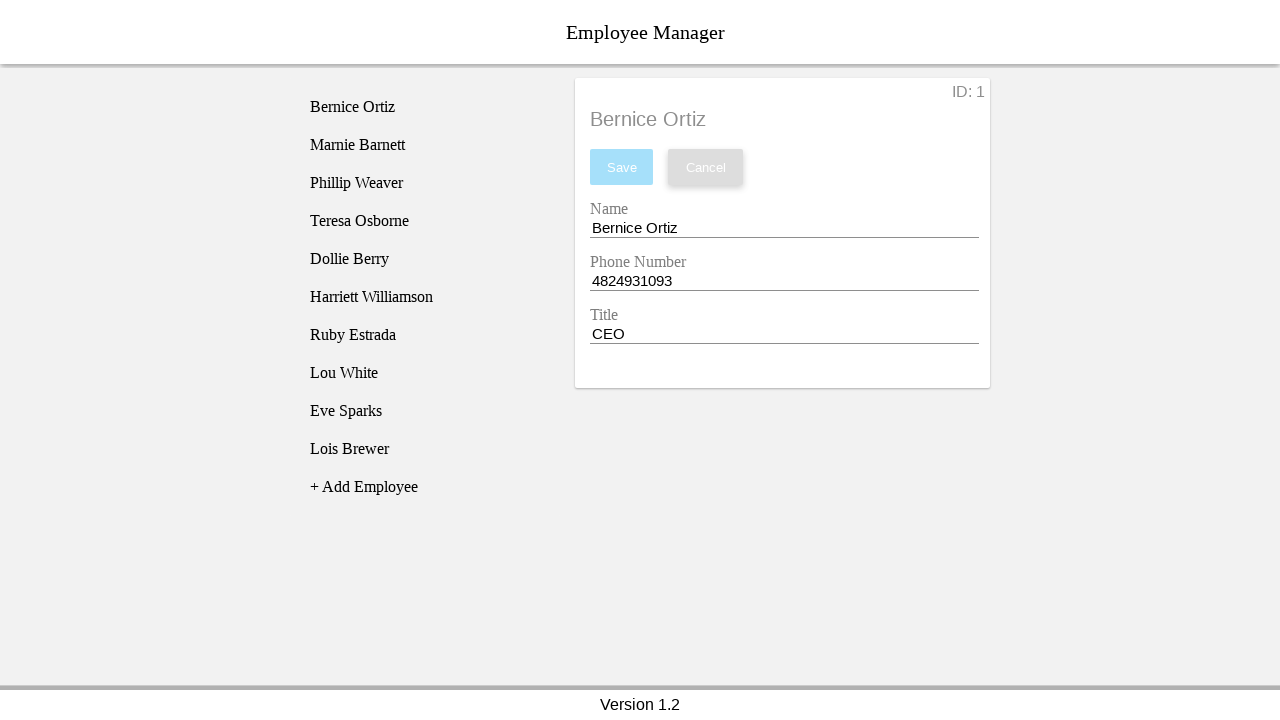

Verified error card is hidden after canceling
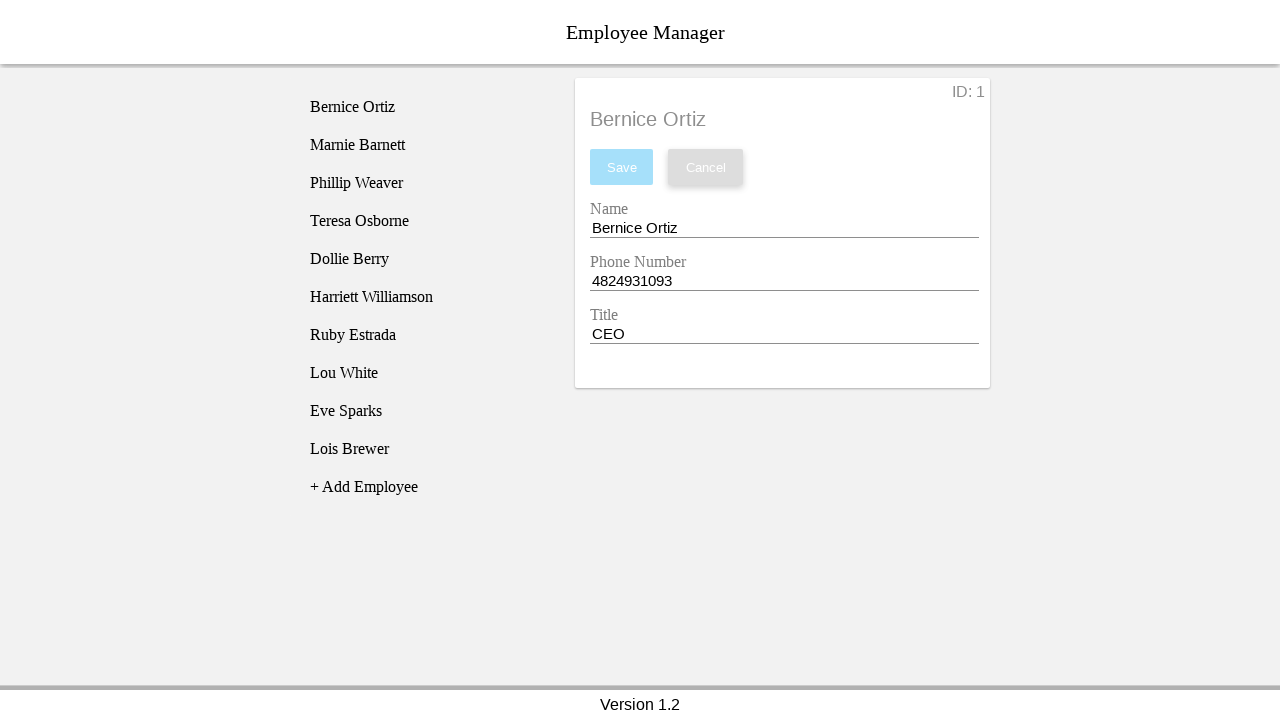

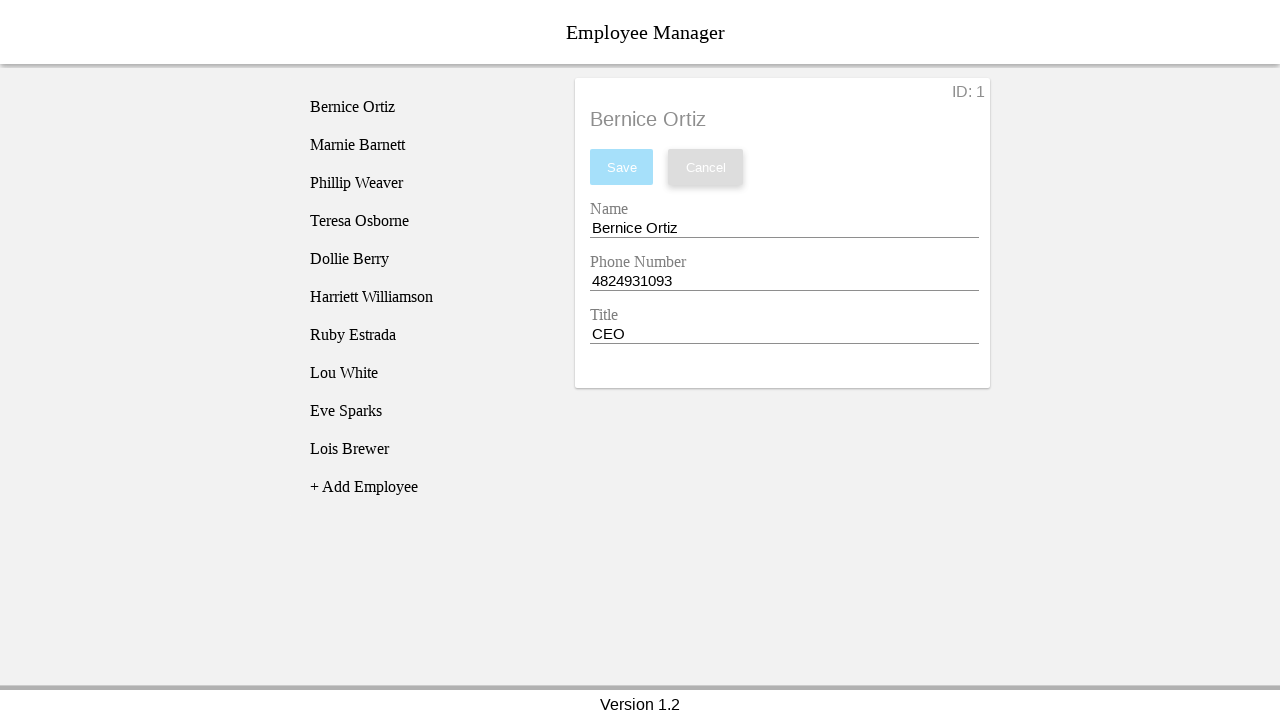